Navigates to JPL Space image gallery and clicks the full image button to display the featured image in a lightbox/modal view.

Starting URL: https://data-class-jpl-space.s3.amazonaws.com/JPL_Space/index.html

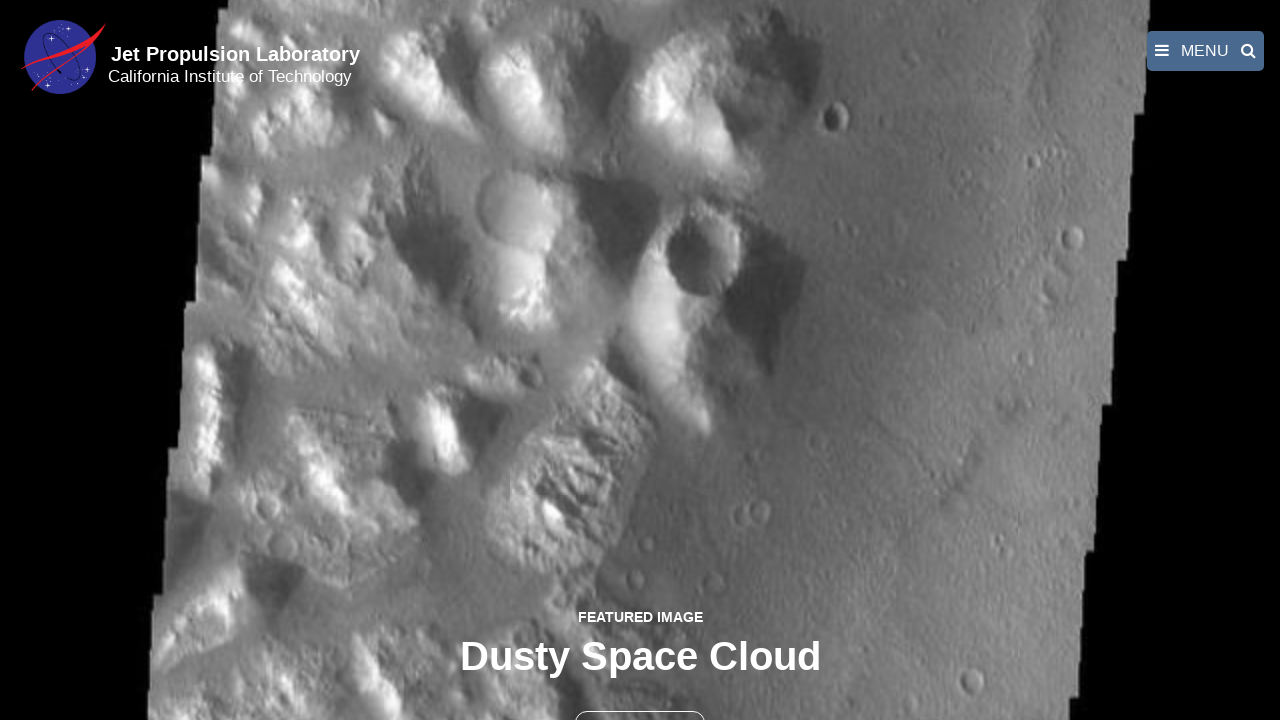

Navigated to JPL Space image gallery
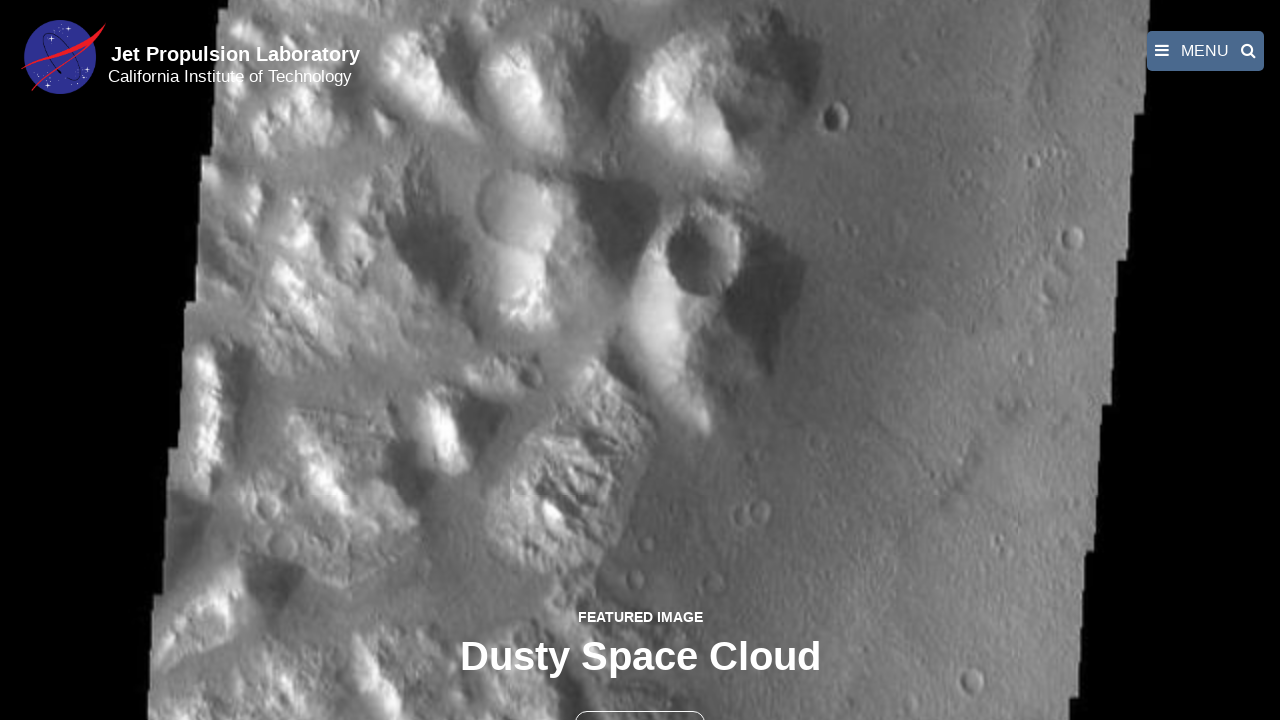

Clicked the full image button to open featured image in lightbox at (640, 699) on button >> nth=1
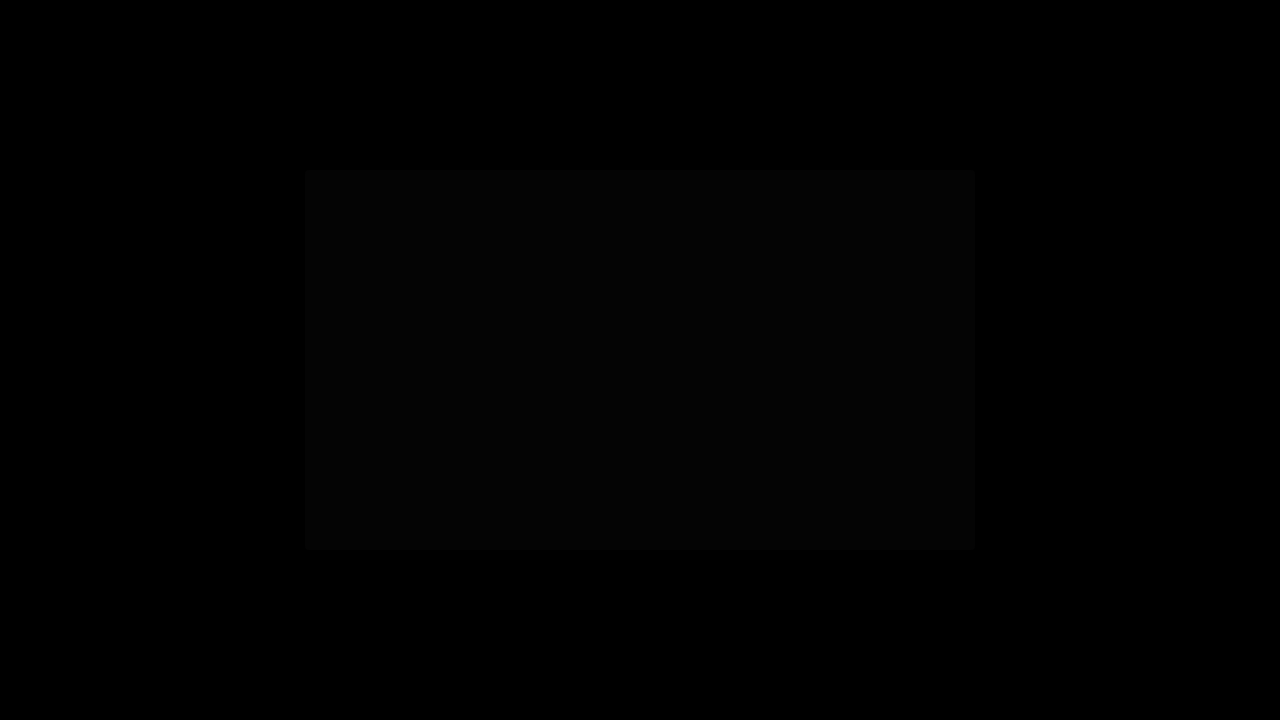

Featured image loaded in lightbox/modal view
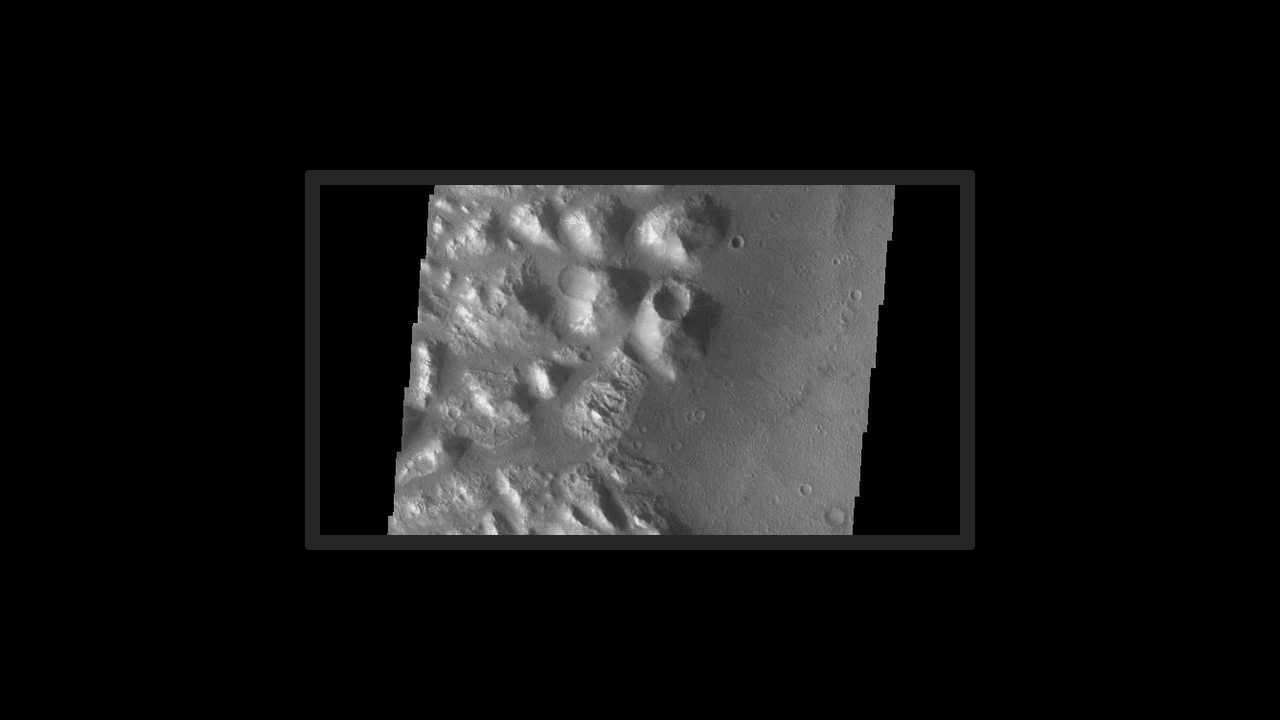

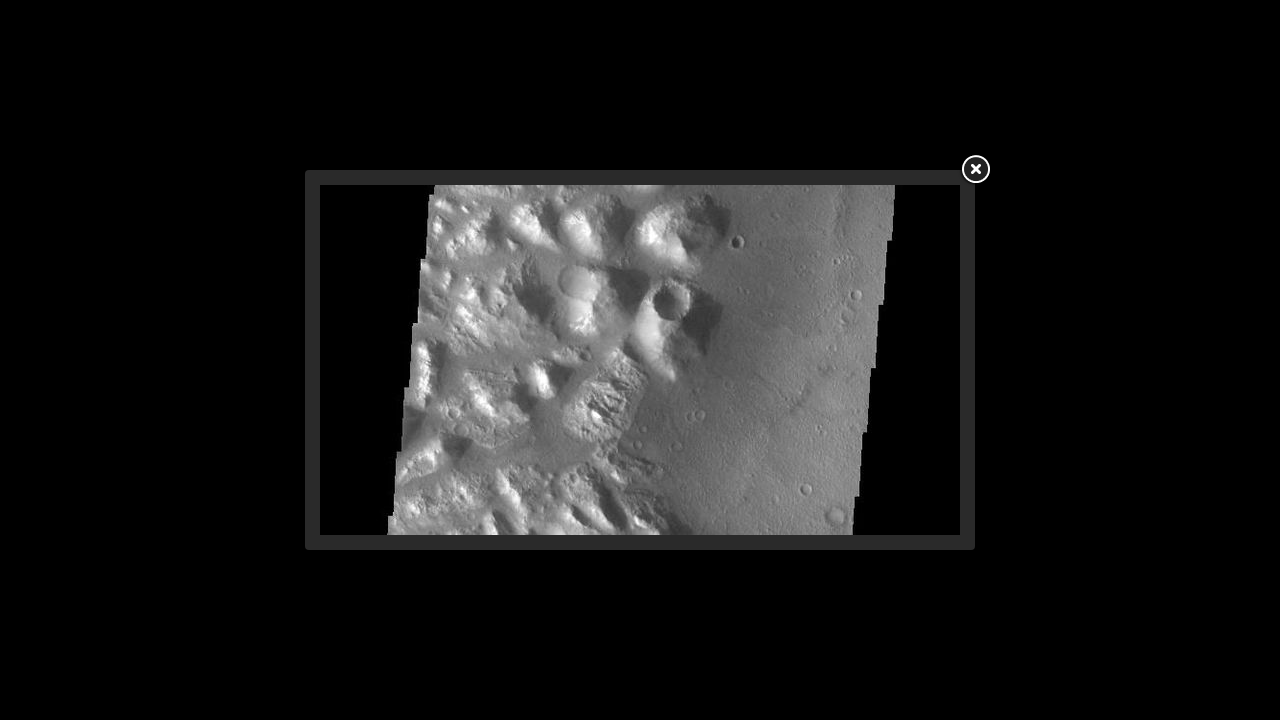